Tests iframe handling by switching to an iframe, clicking a toggle element, and then clicking on an 'Actions' link within the iframe

Starting URL: https://automationtesting.co.uk/iframes.html

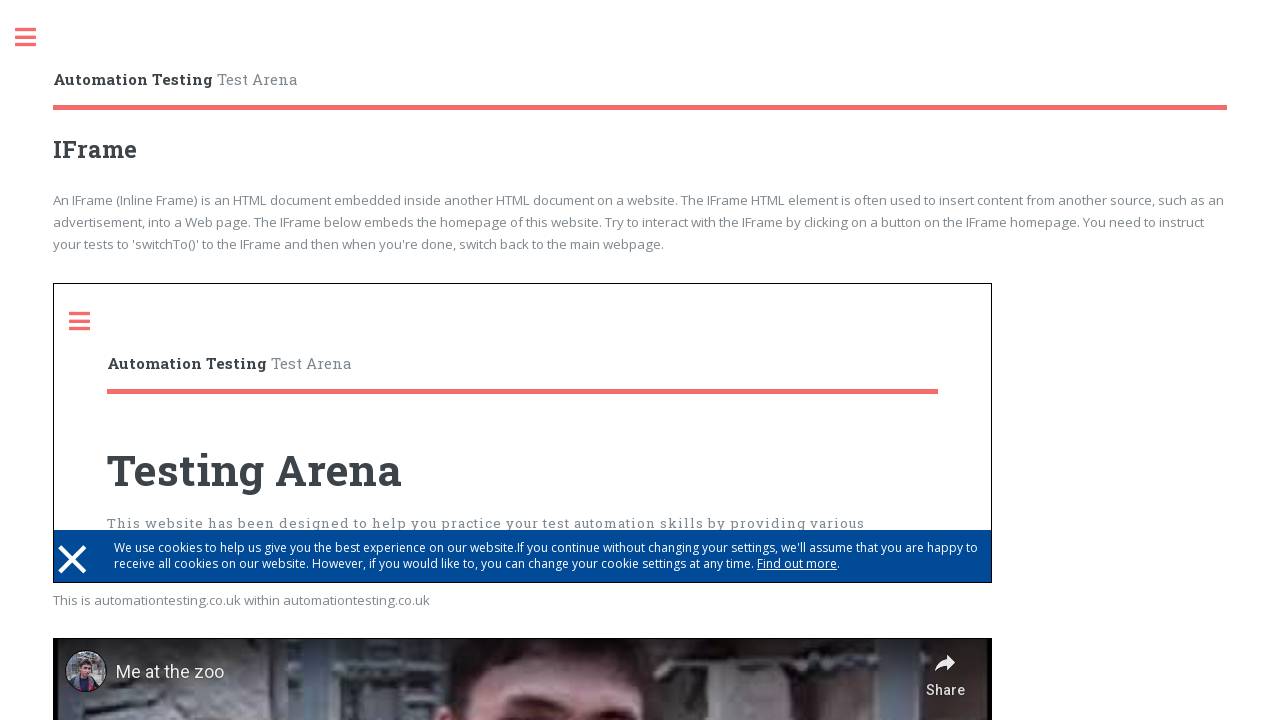

Retrieved all iframes on the page
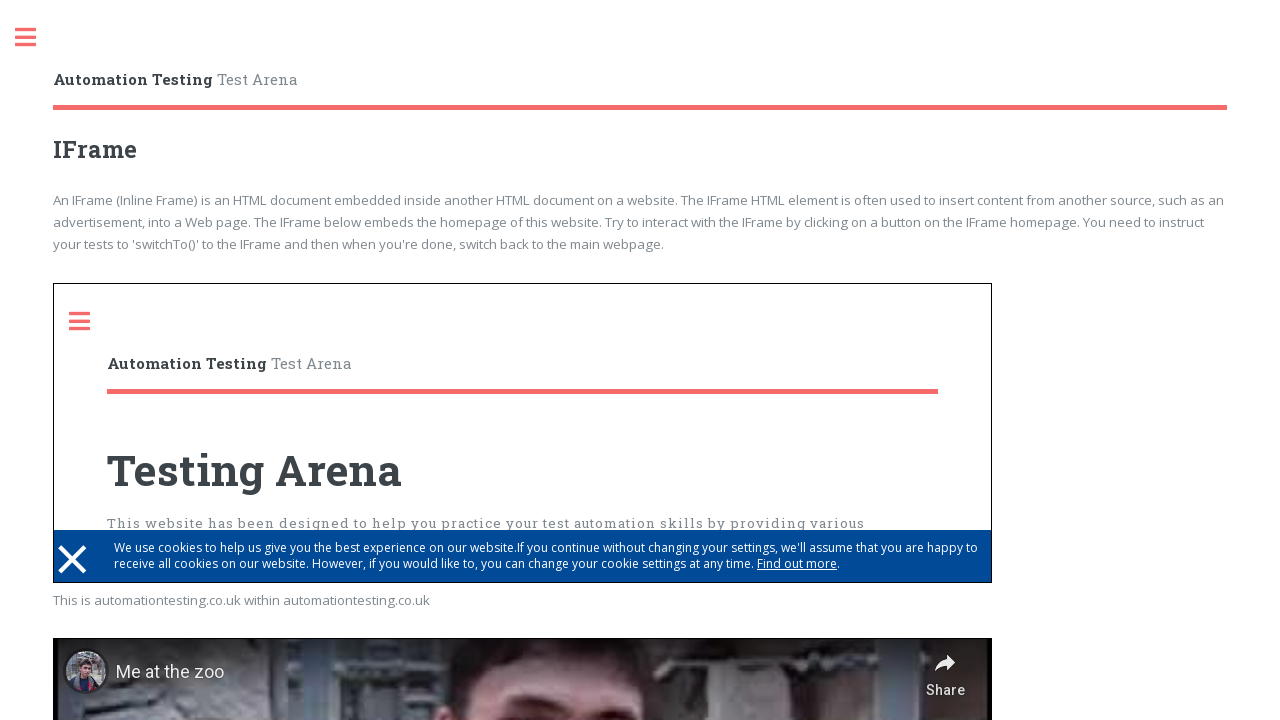

Switched to the first iframe
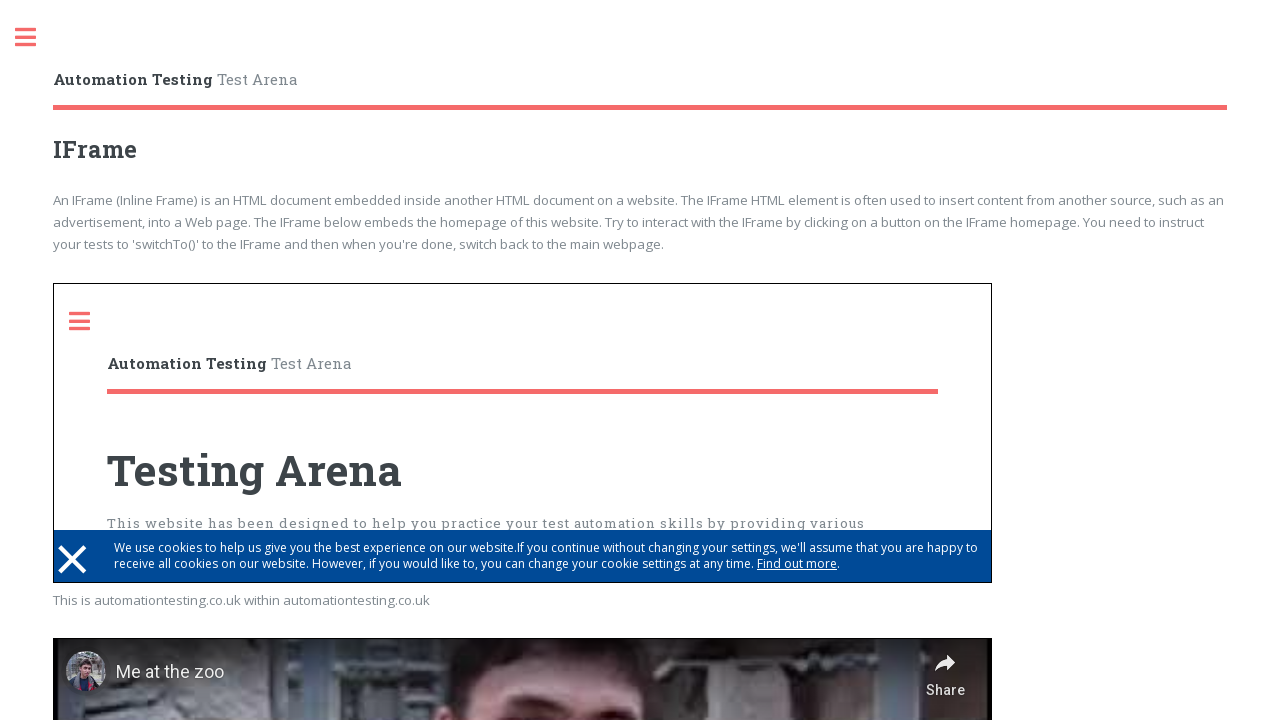

Clicked the toggle element inside the iframe at (90, 321) on iframe >> nth=0 >> internal:control=enter-frame >> a.toggle
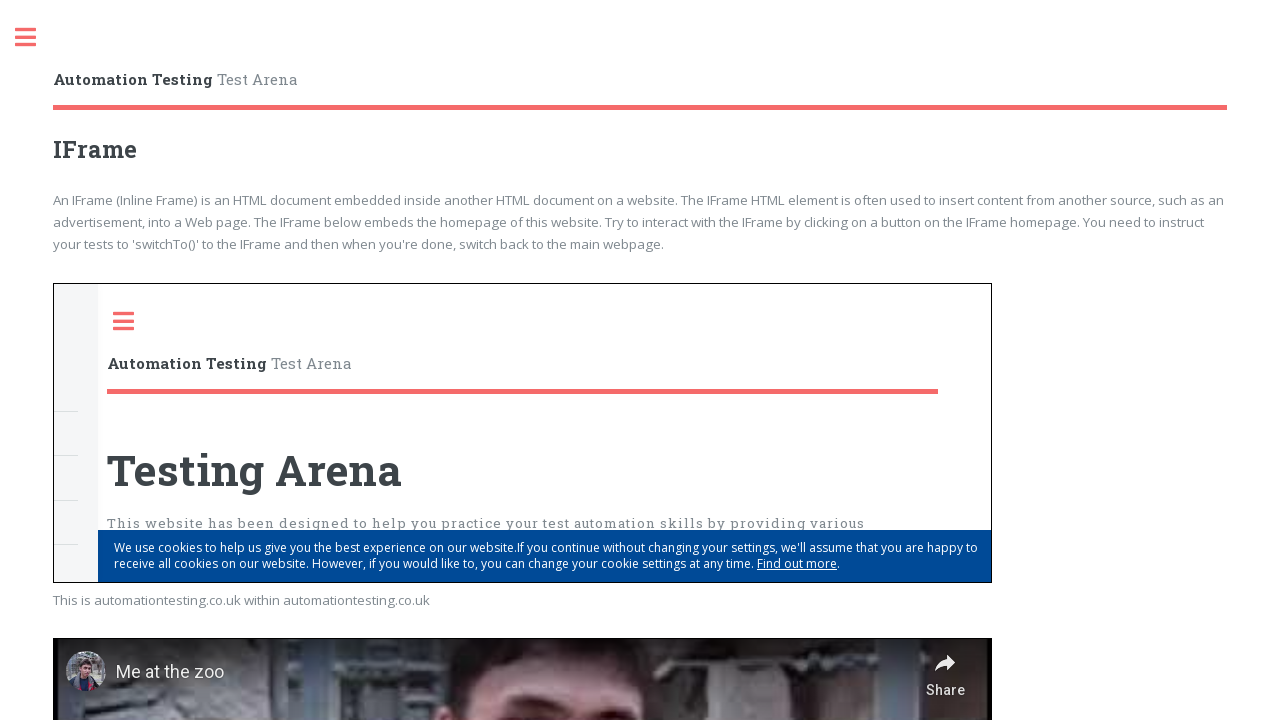

Clicked on the 'Actions' link inside the iframe at (198, 300) on iframe >> nth=0 >> internal:control=enter-frame >> xpath=//ul/li/a[.='Actions']
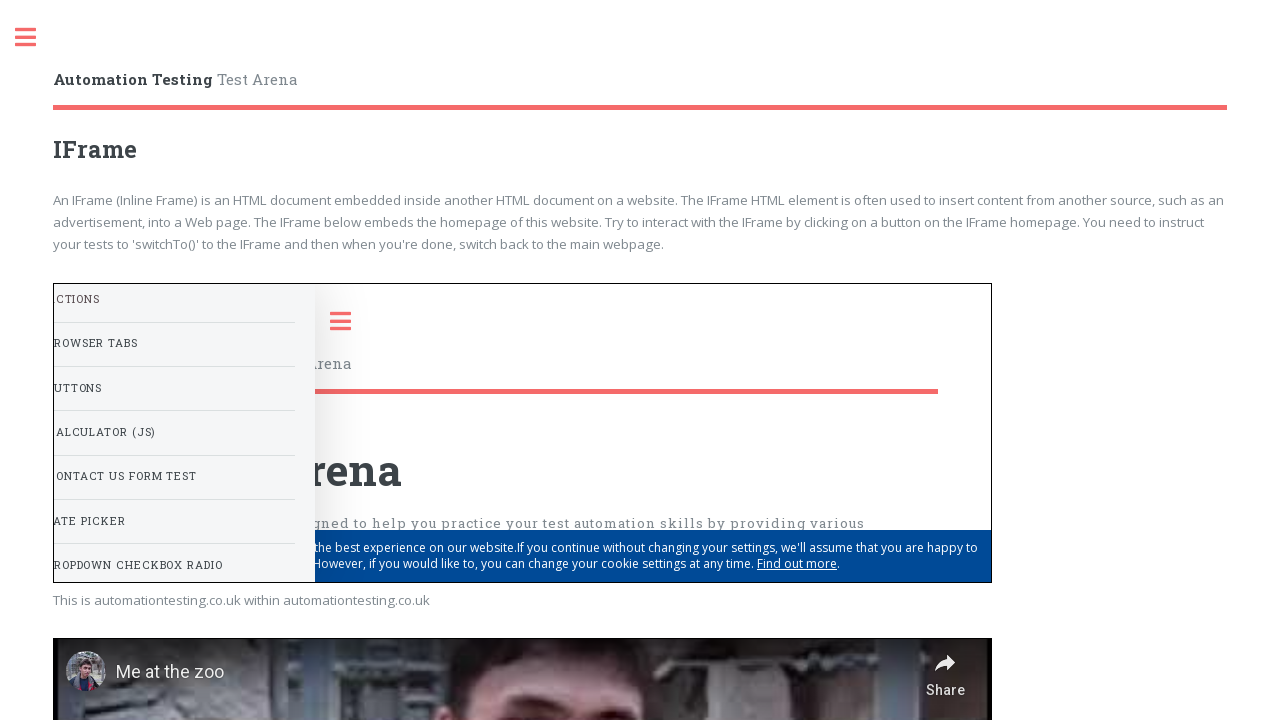

Waited 2 seconds for navigation/action to complete
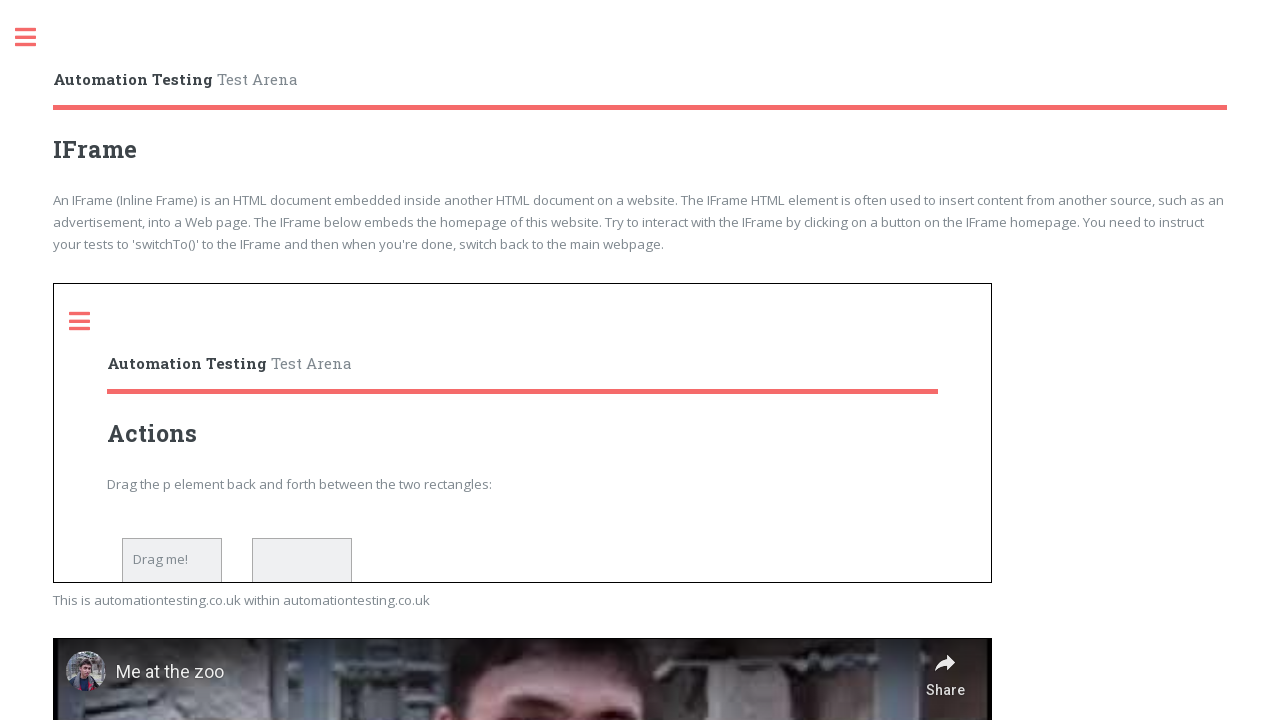

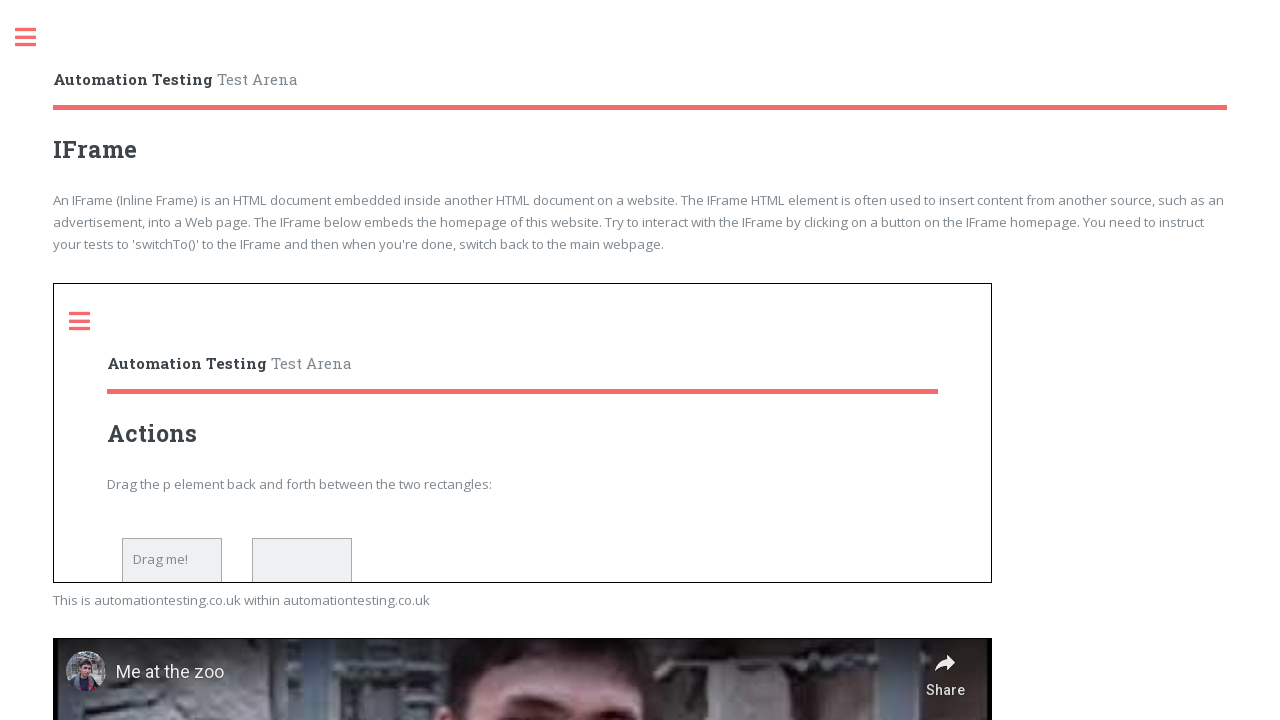